Tests multi-window handling by clicking a button that opens a new tab, switching to the child window, and then clicking on a "Training" element in that new window.

Starting URL: https://skpatro.github.io/demo/links/

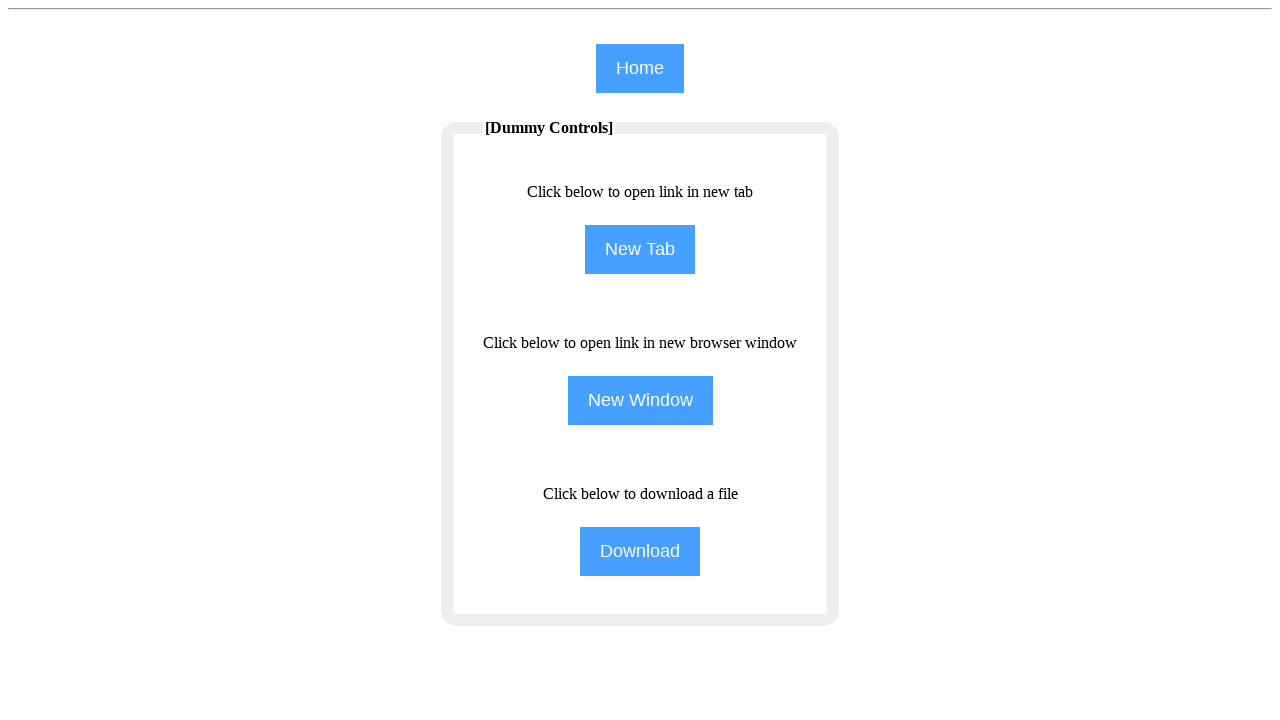

Clicked NewTab button to open new window at (640, 250) on input[name='NewTab']
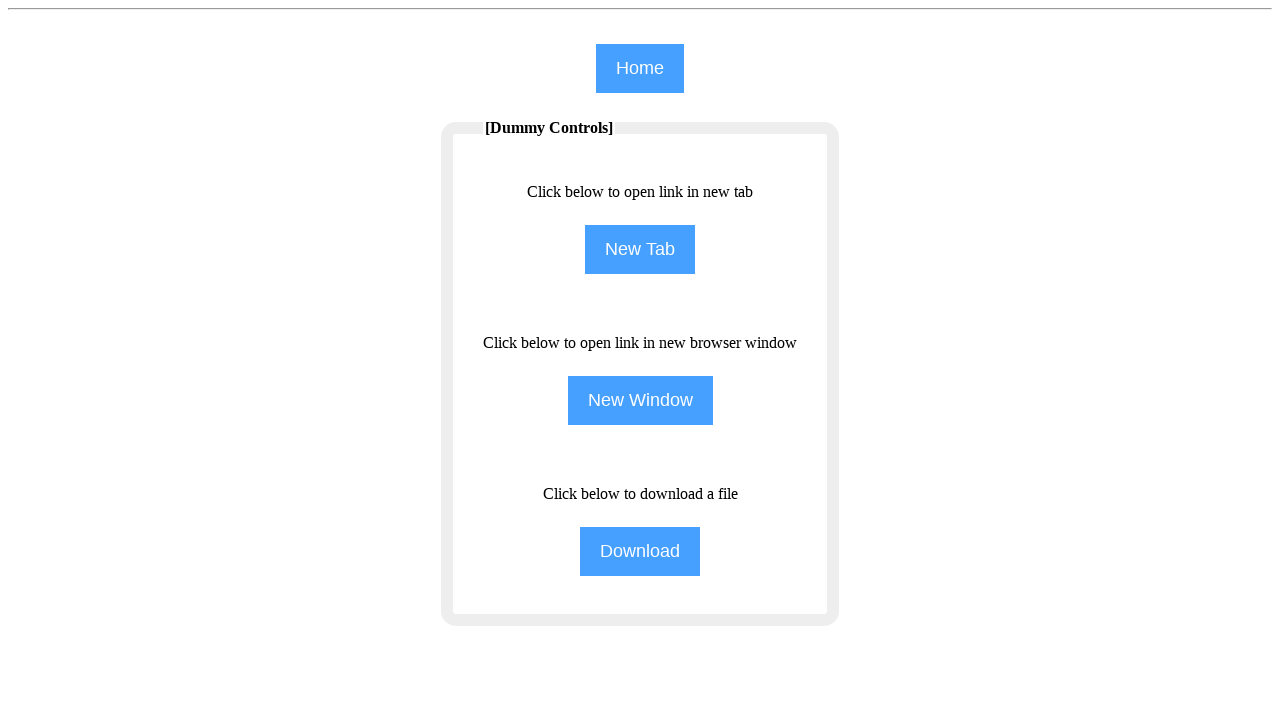

Captured new child window/tab
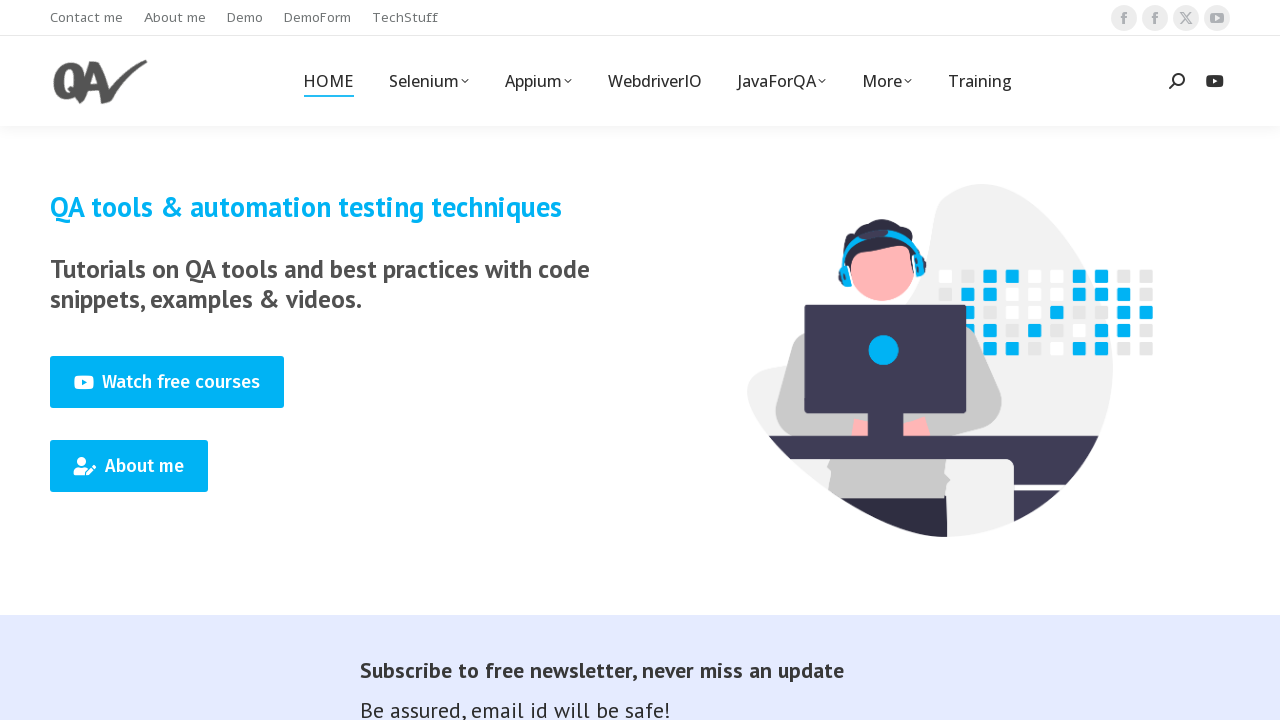

Child page fully loaded
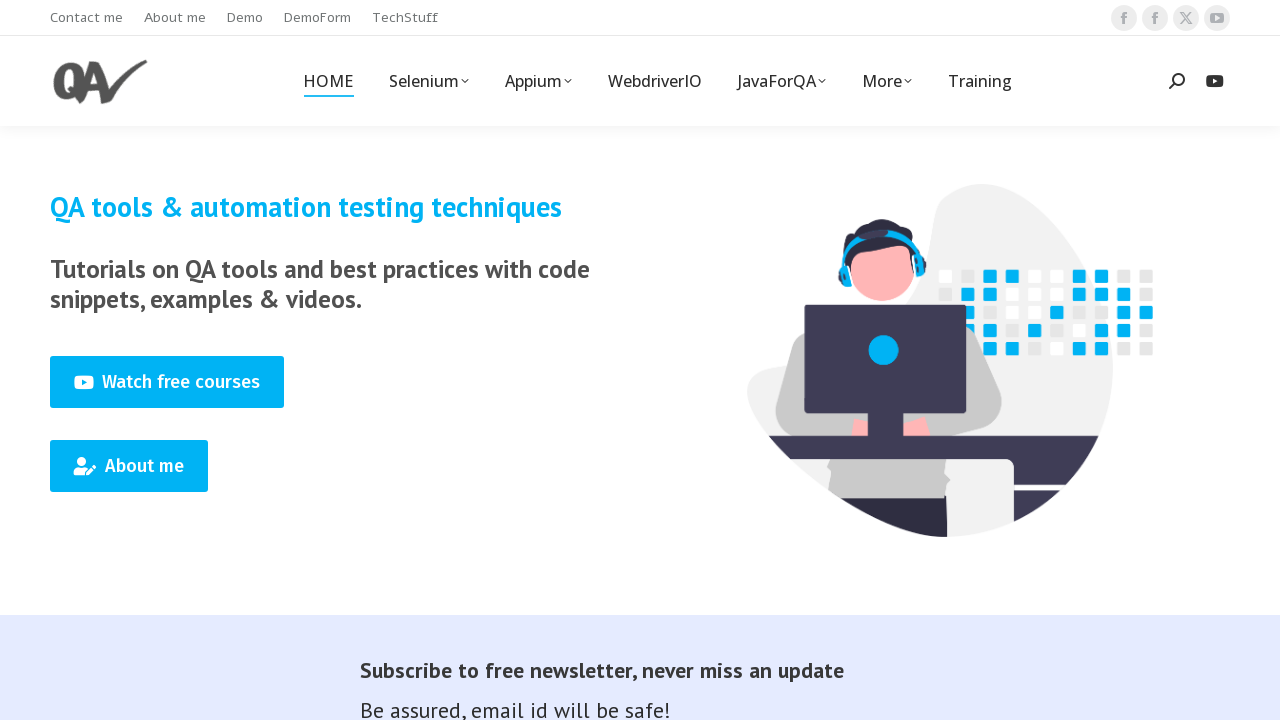

Clicked Training element in child window at (980, 81) on (//span[text()='Training'])[1]
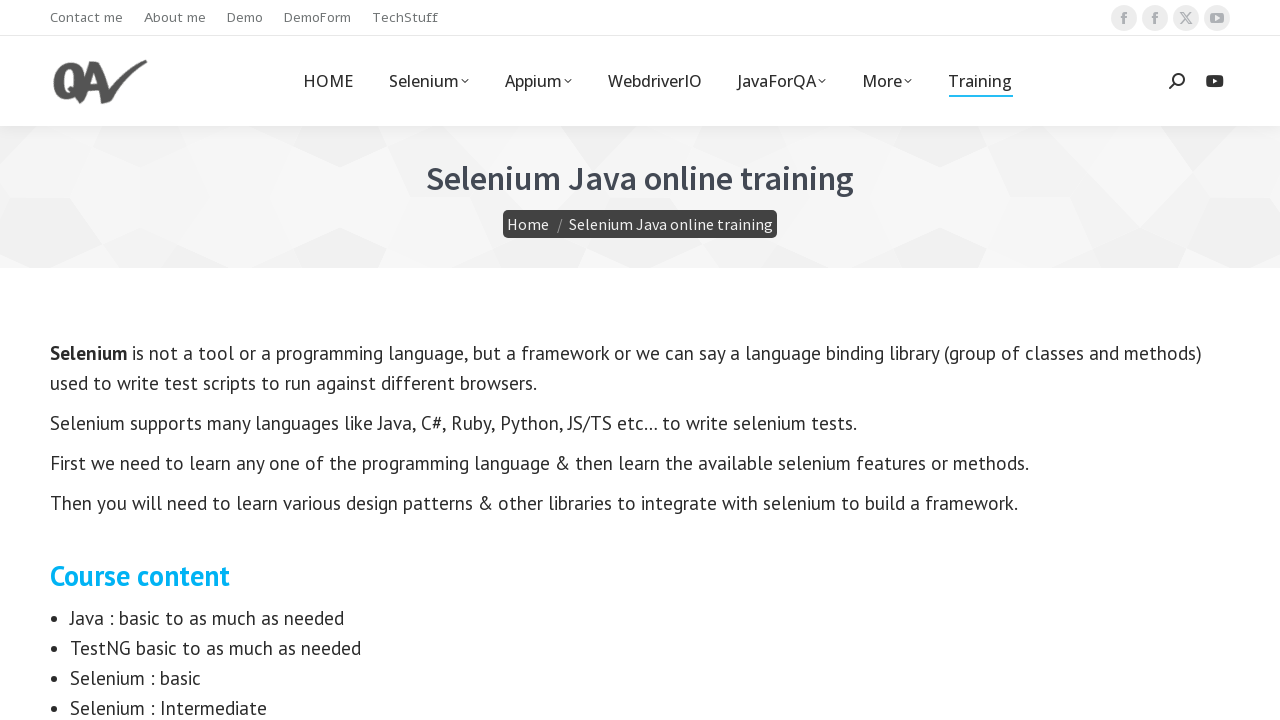

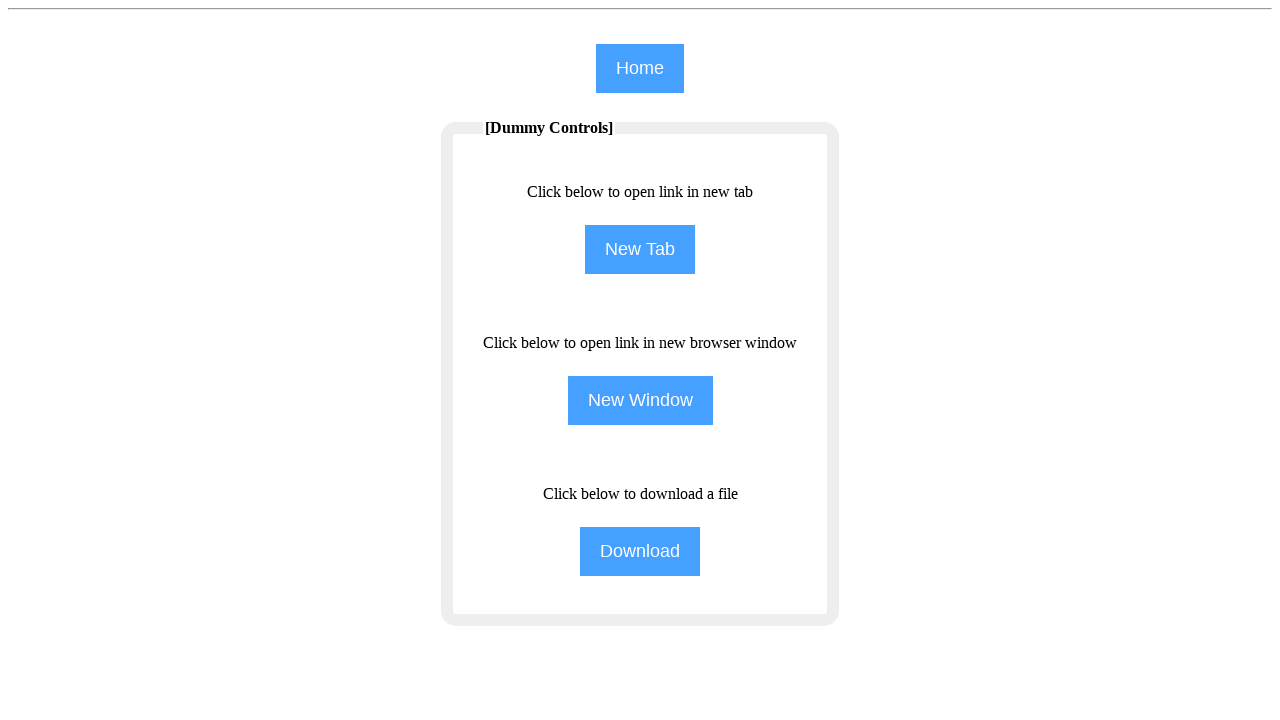